Tests basic browser navigation methods including refresh, back, forward, and navigating to different pages while retrieving page titles and URLs

Starting URL: https://demoqa.com/

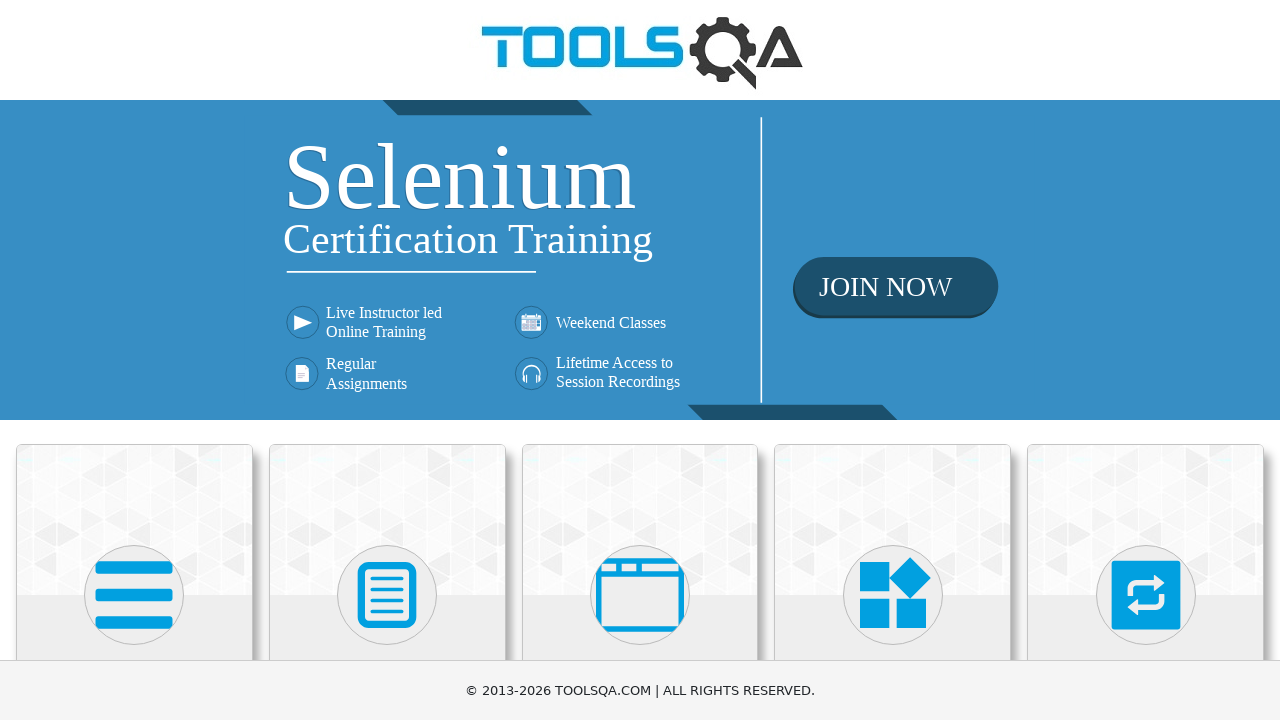

Retrieved and printed current page title
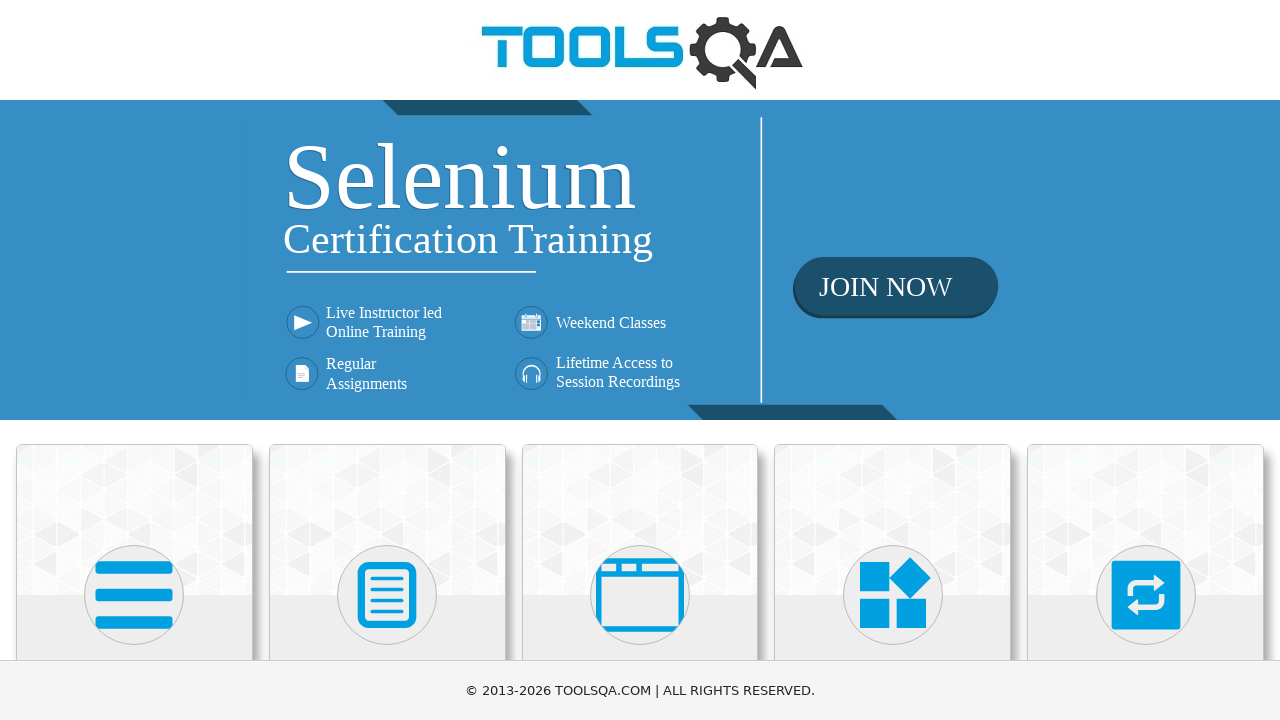

Retrieved and printed current URL
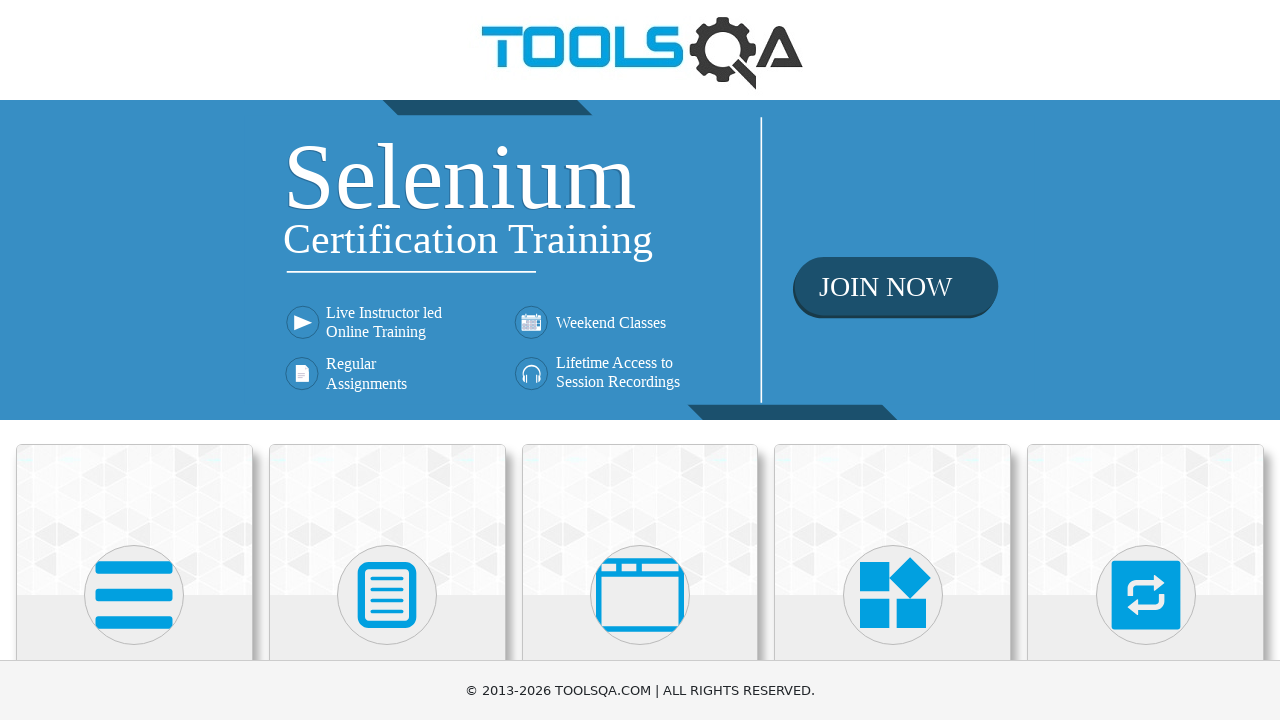

Refreshed the page
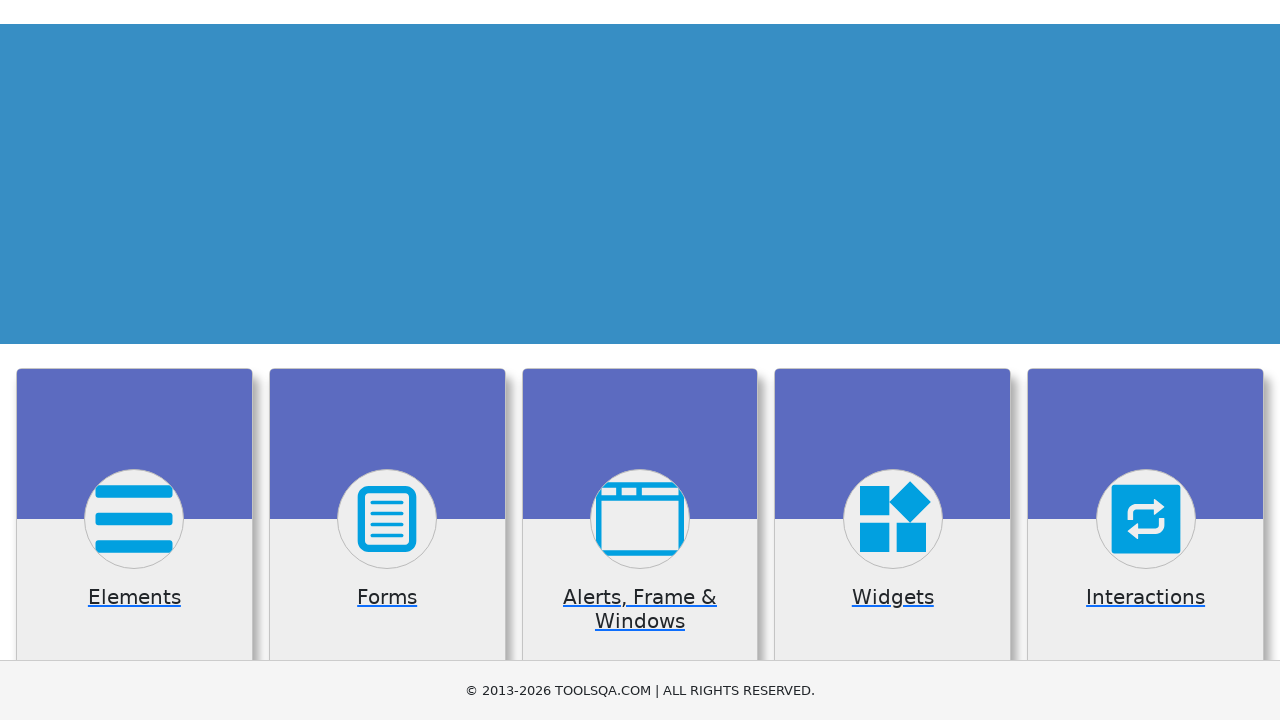

Attempted to navigate back in browser history
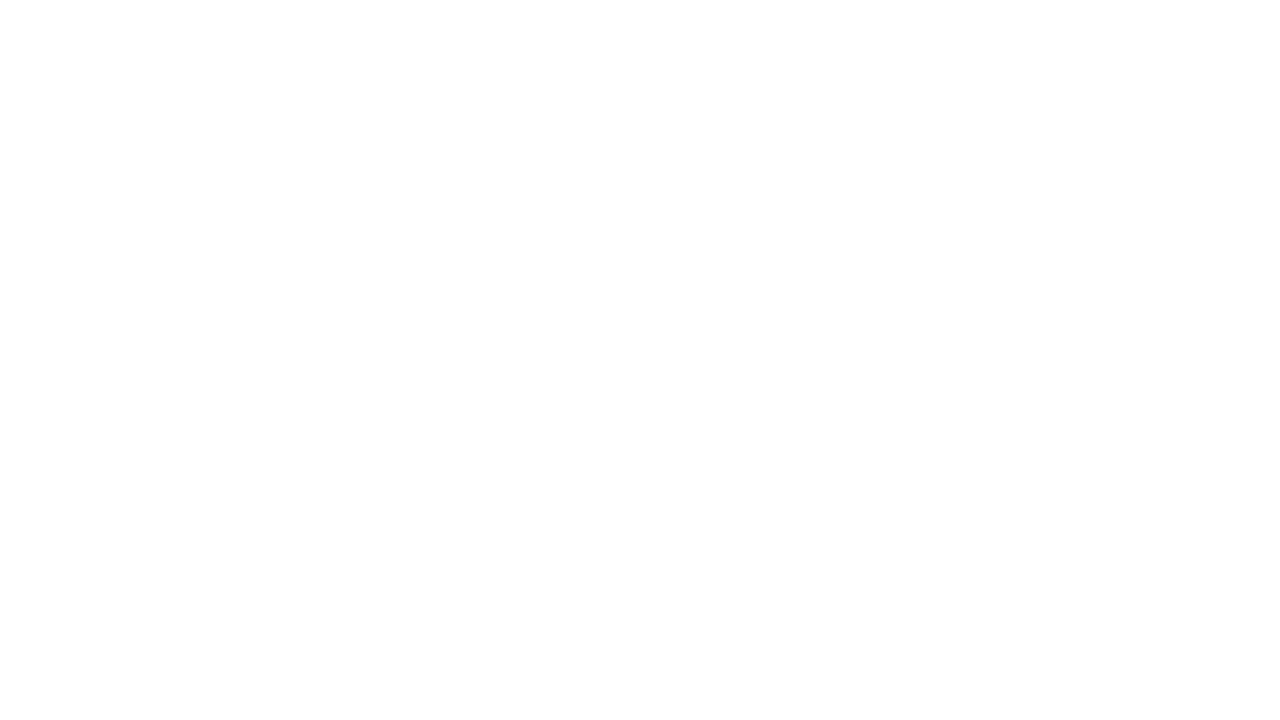

Navigated forward in browser history
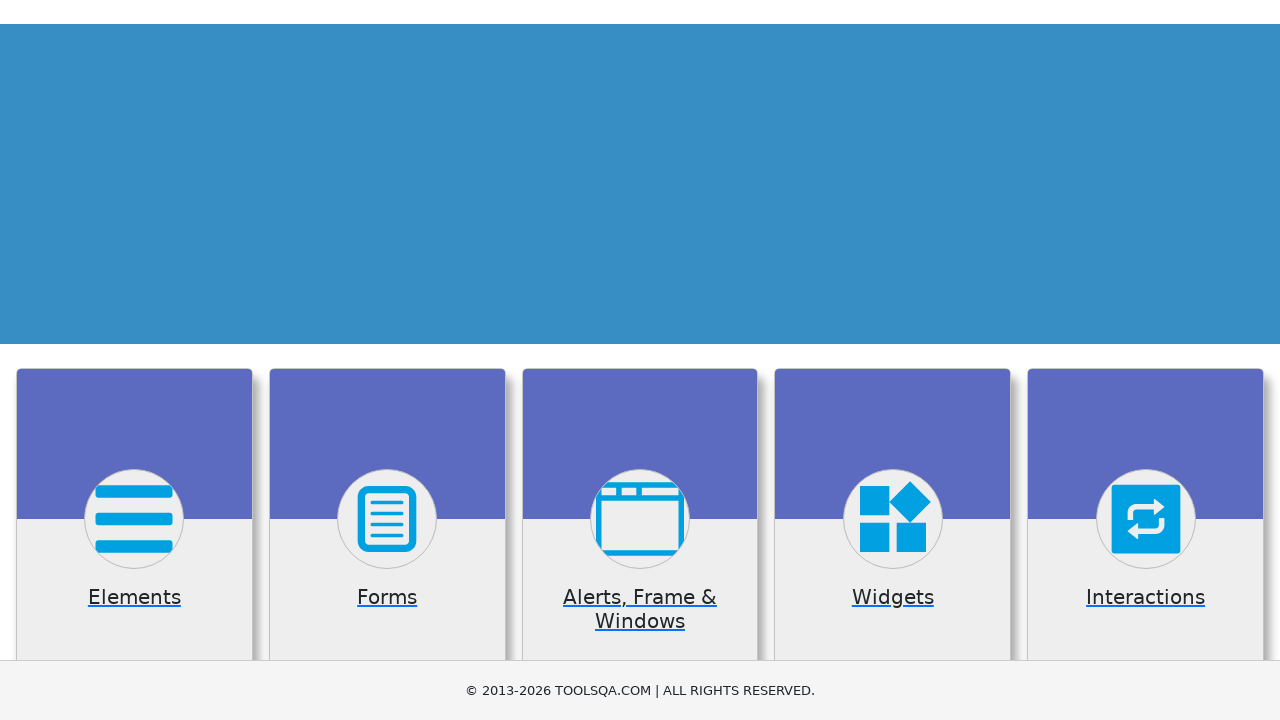

Navigated to text-box page on demoqa.com
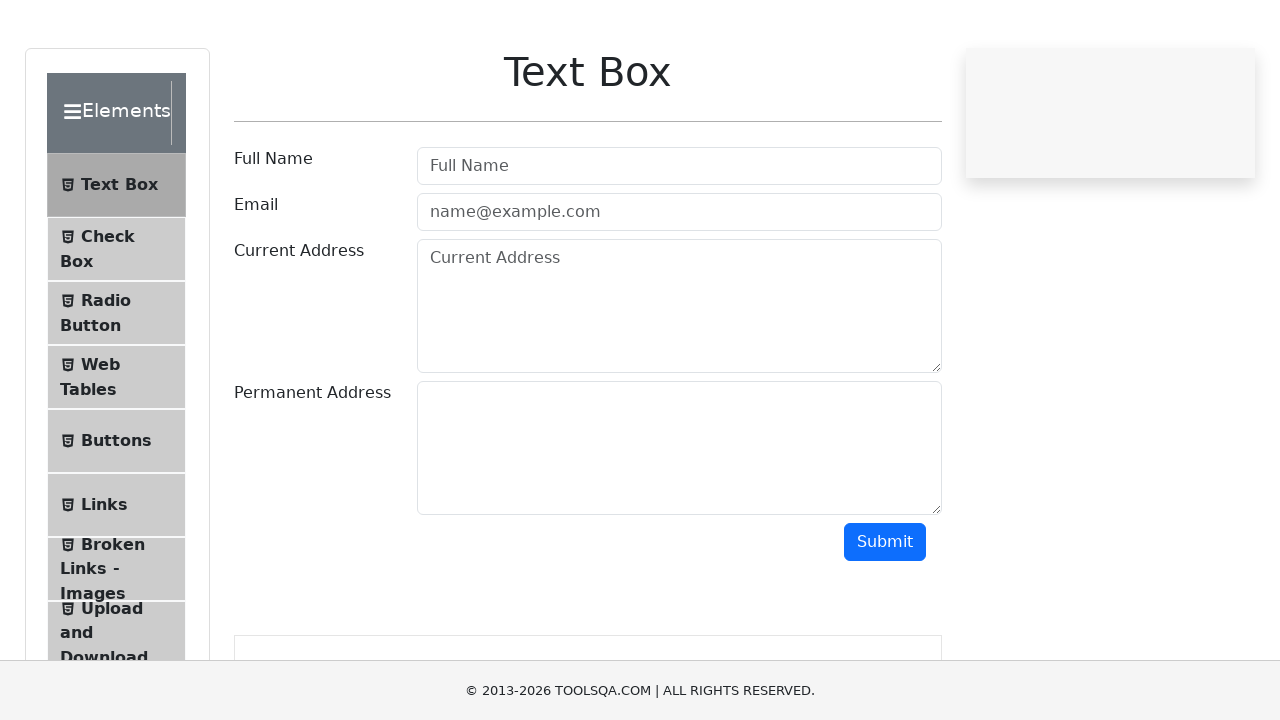

Retrieved and printed page title after navigation
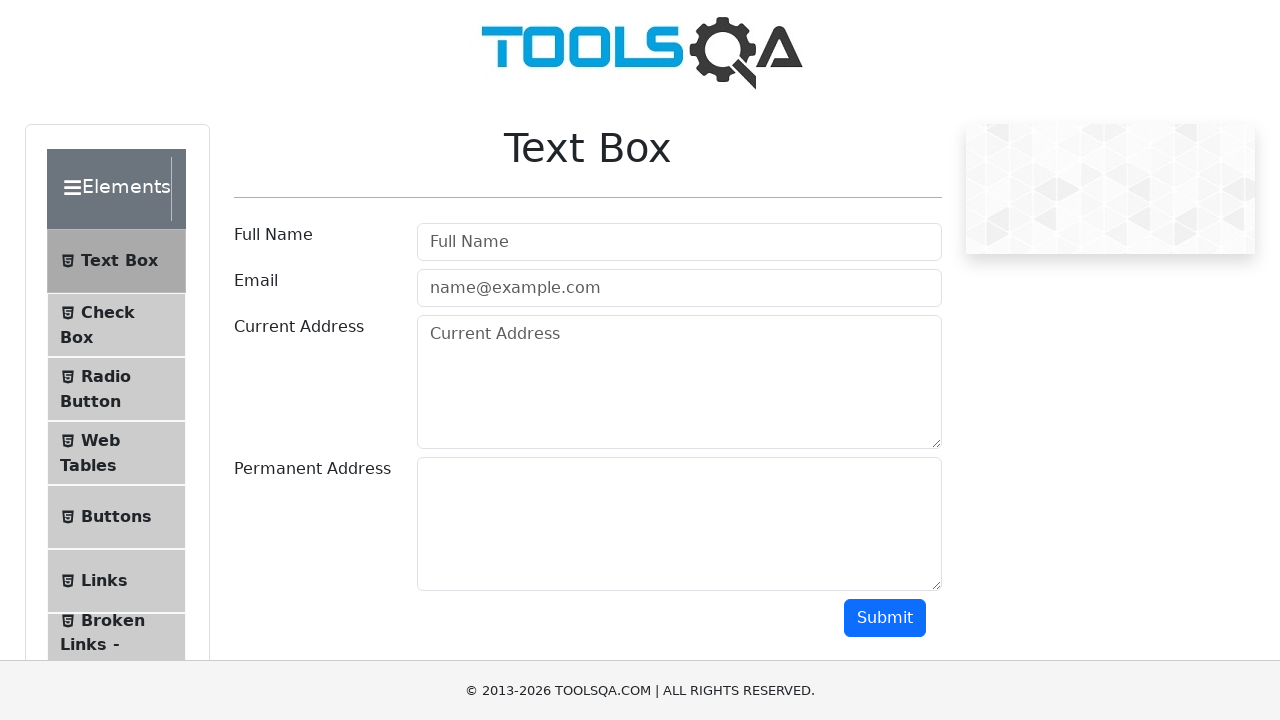

Retrieved and printed URL after navigation
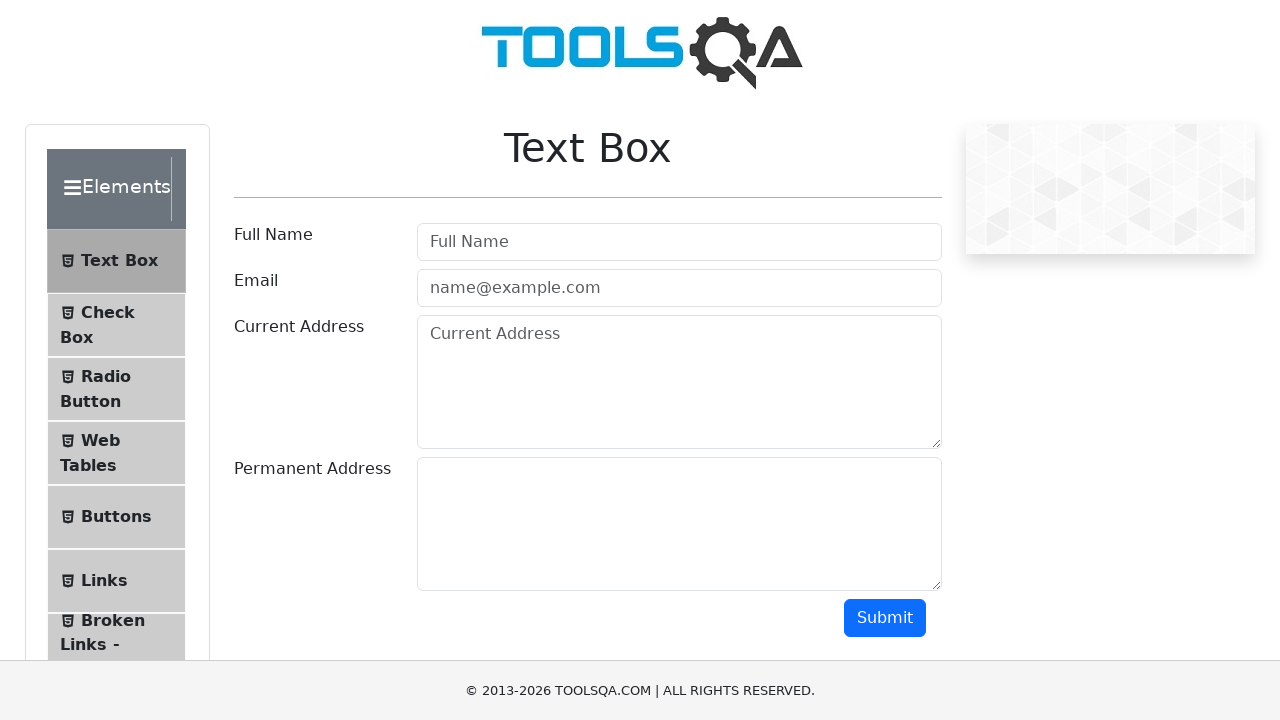

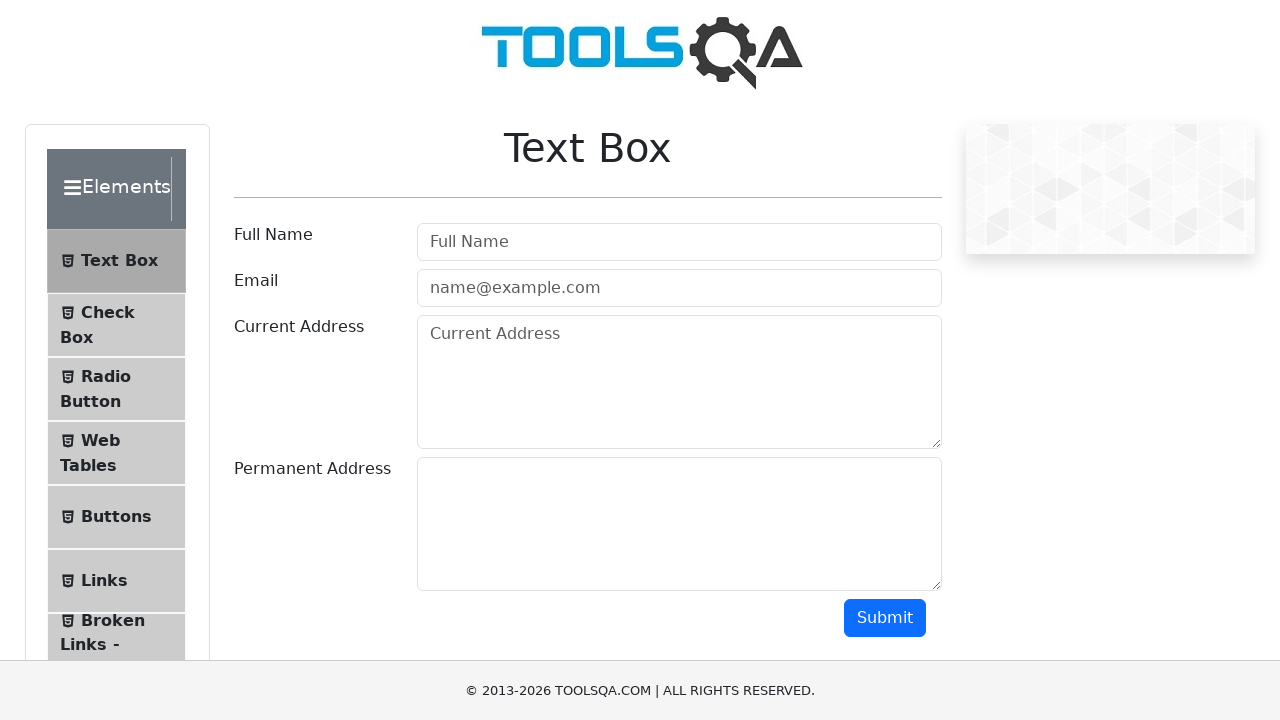